Tests adding specific vegetables (Cauliflower, Broccoli, Cucumber, Brinjal) to cart on a grocery shopping practice website by iterating through products and clicking add buttons for matching items

Starting URL: https://rahulshettyacademy.com/seleniumPractise/#/

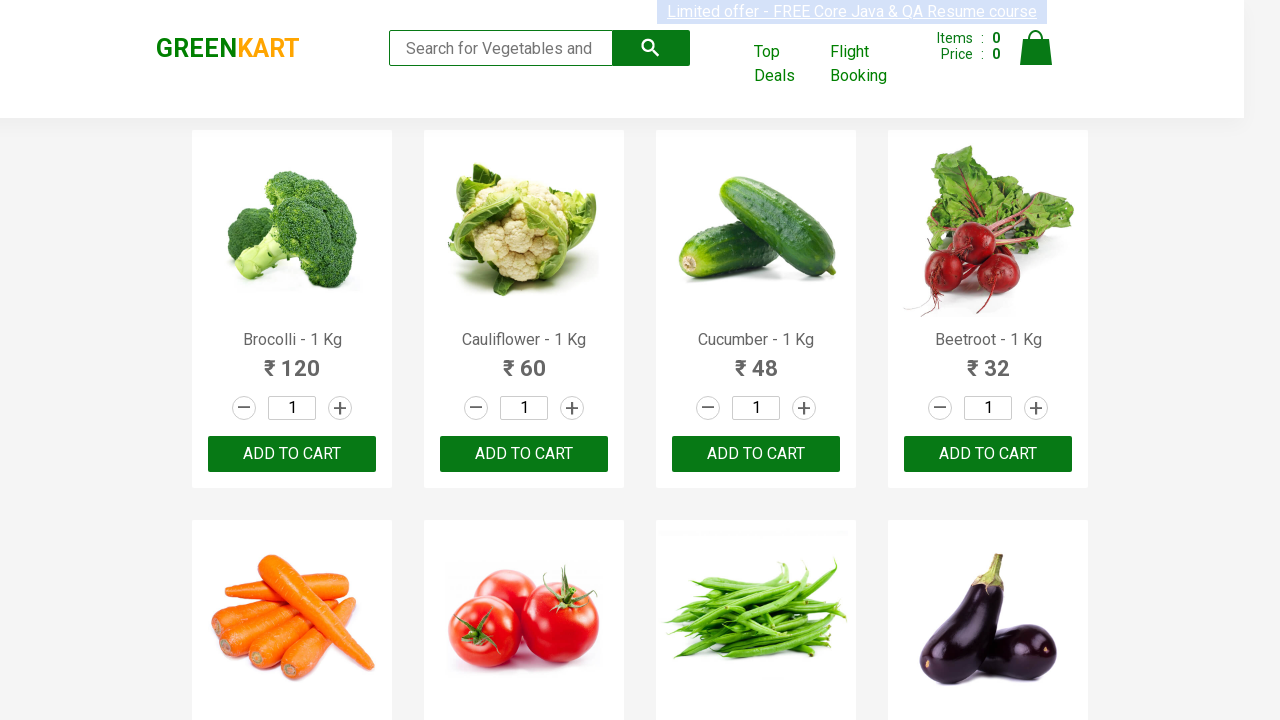

Waited for product names to load on the page
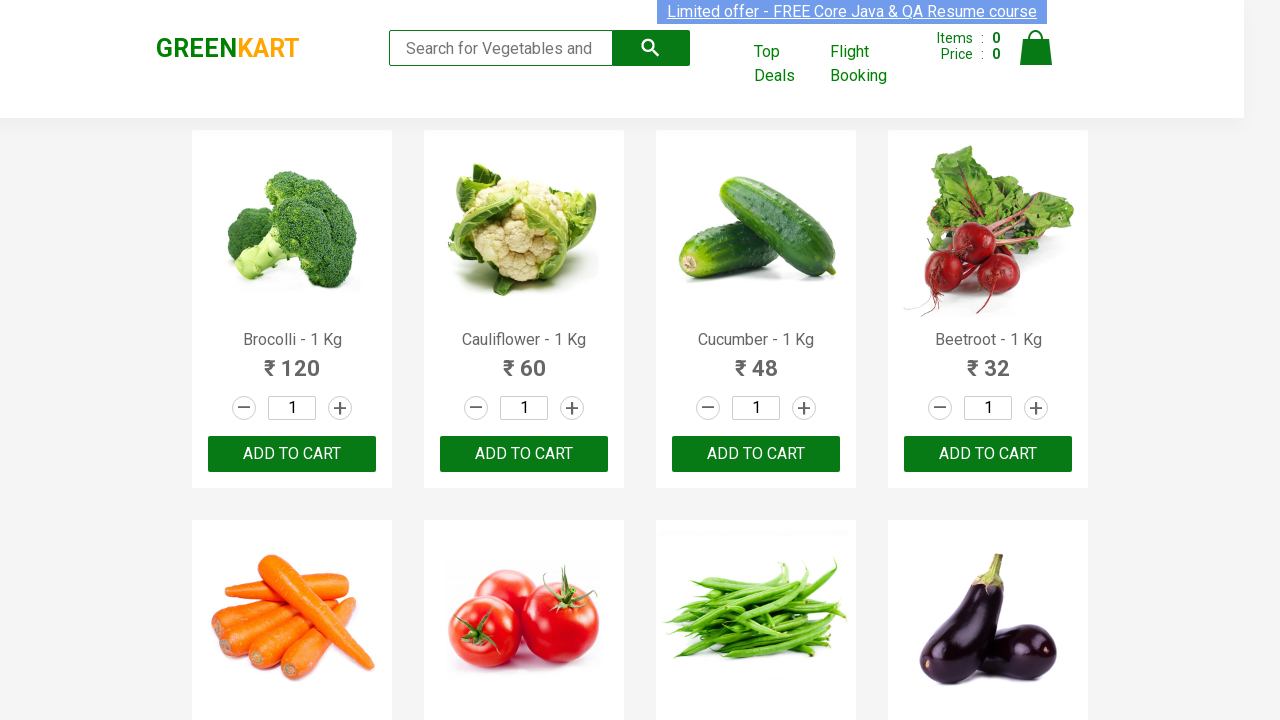

Retrieved all product name elements from the page
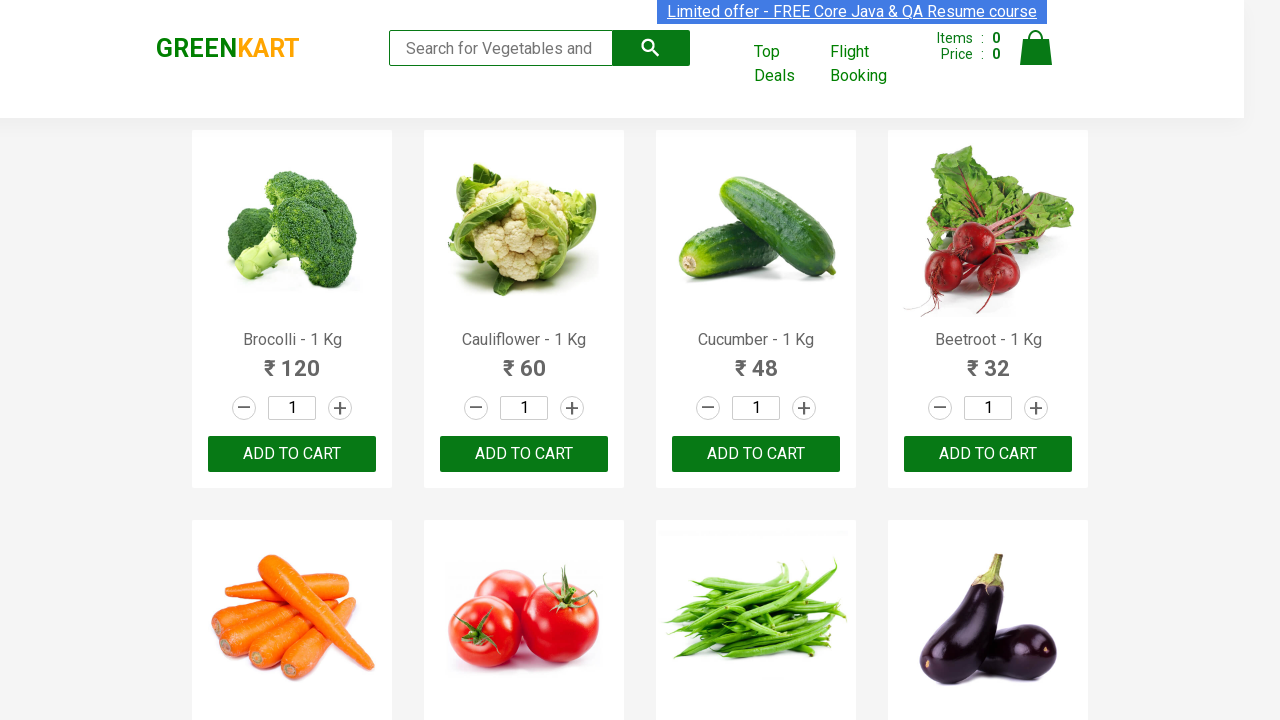

Retrieved product name: Brocolli - 1 Kg
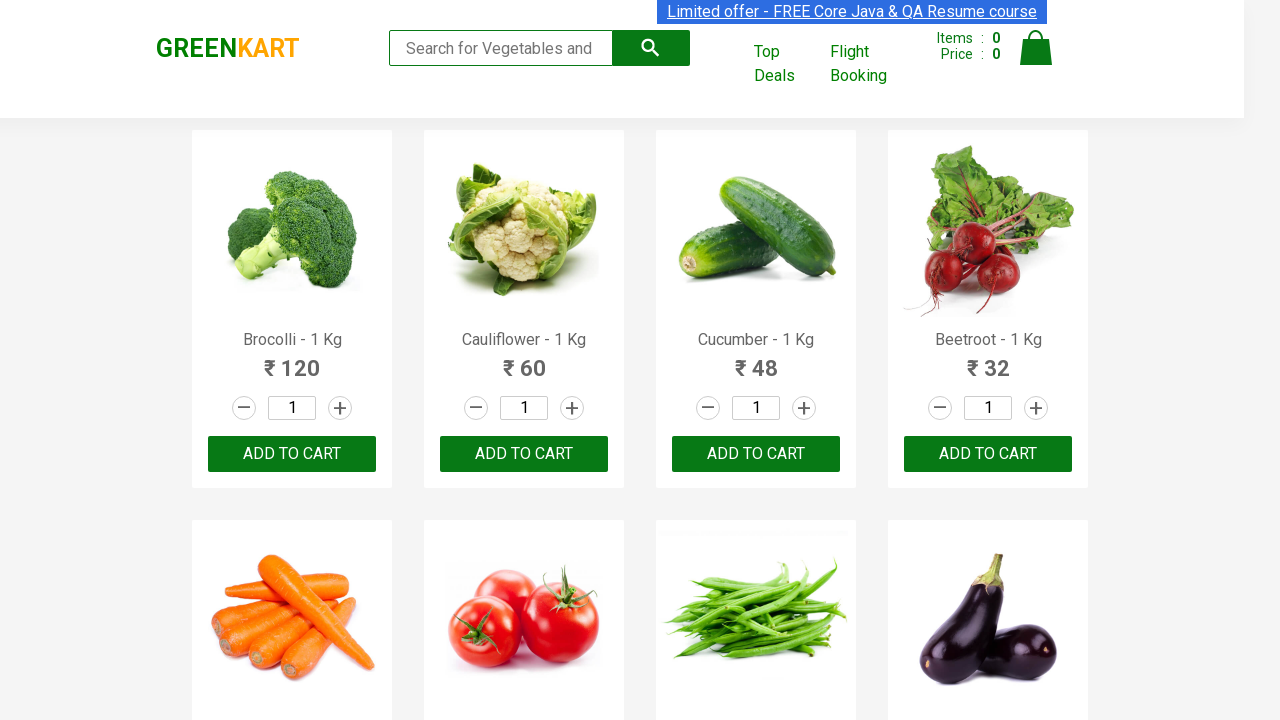

Clicked ADD TO CART button for Brocolli at (292, 454) on div.product-action button >> nth=0
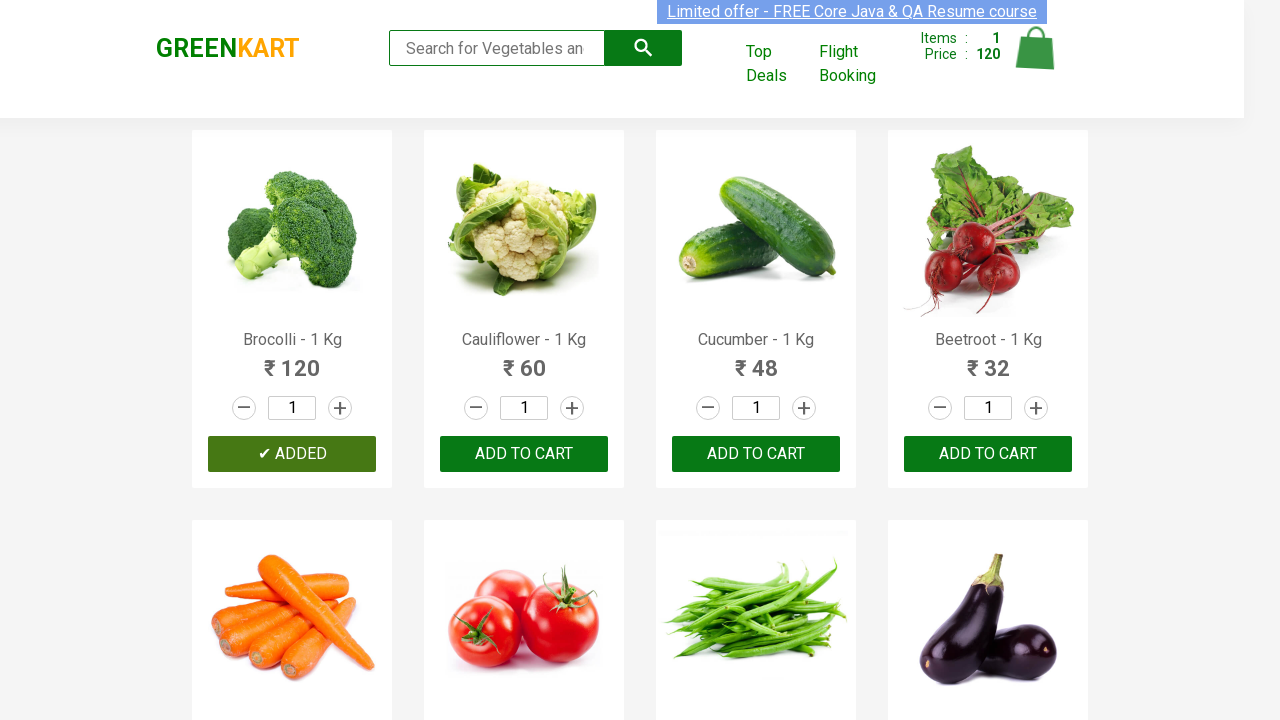

Retrieved product name: Cauliflower - 1 Kg
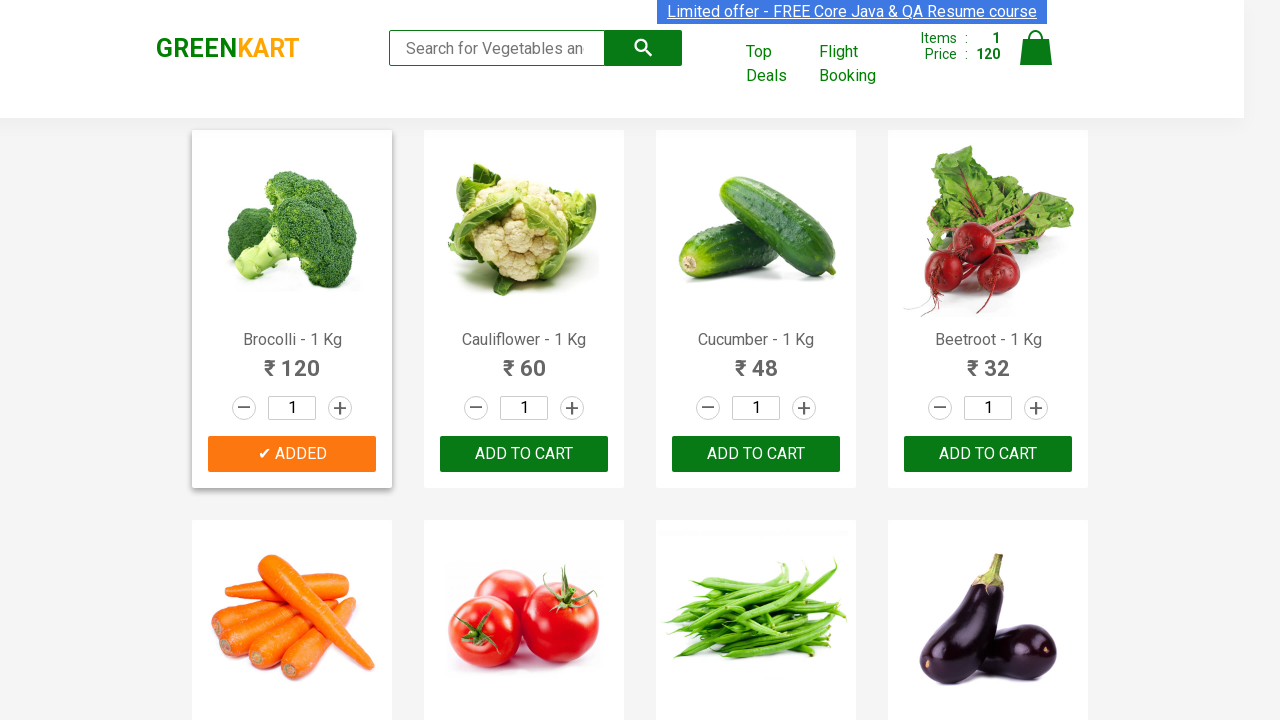

Clicked ADD TO CART button for Cauliflower at (524, 454) on div.product-action button >> nth=1
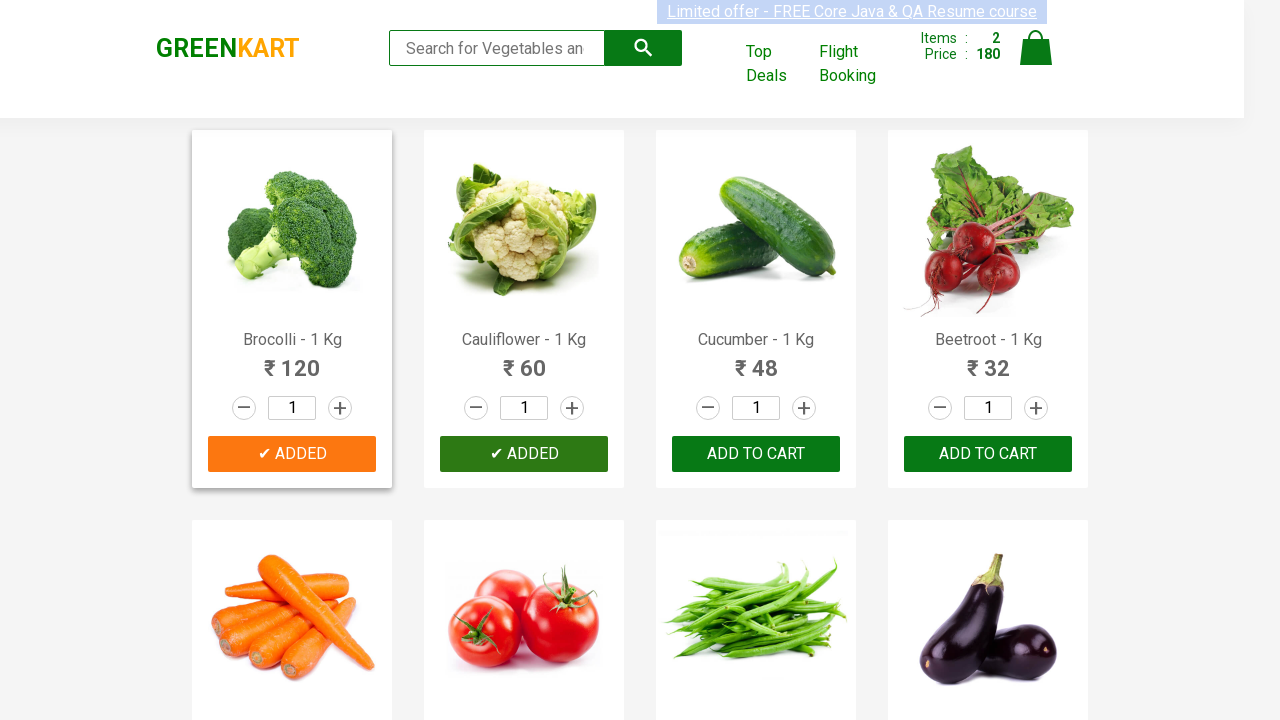

Retrieved product name: Cucumber - 1 Kg
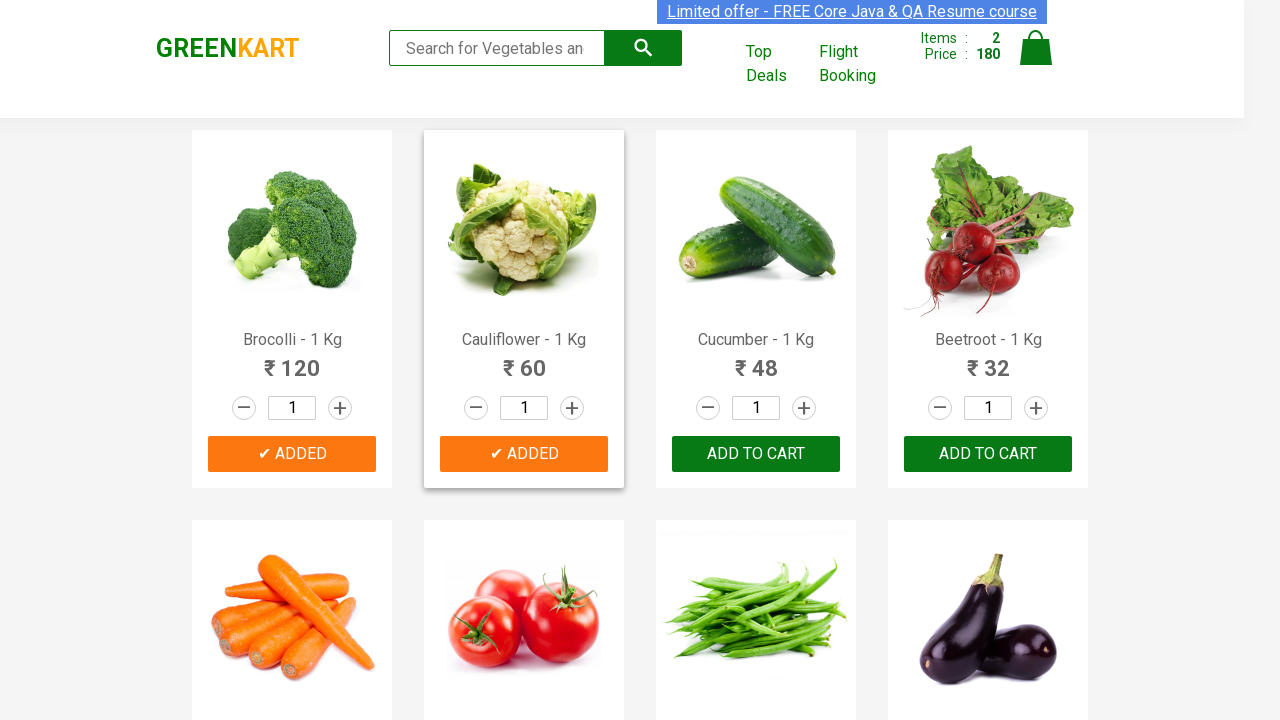

Clicked ADD TO CART button for Cucumber at (756, 454) on div.product-action button >> nth=2
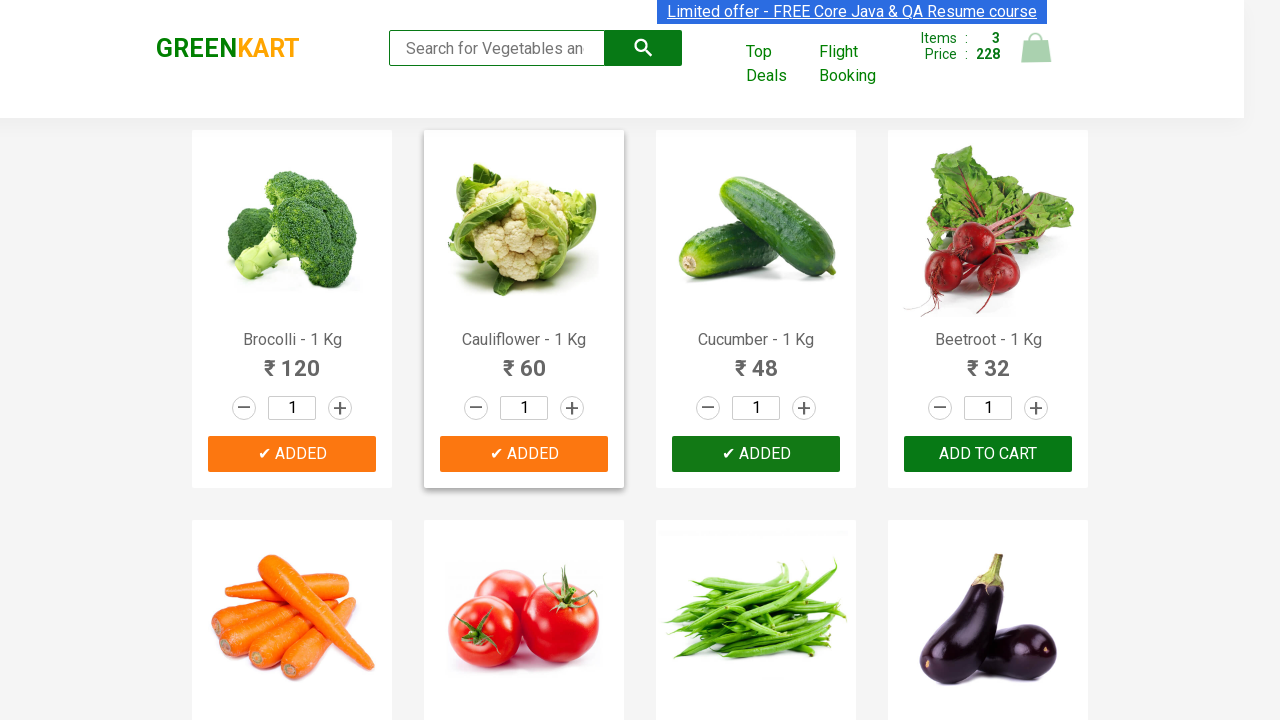

Retrieved product name: Beetroot - 1 Kg
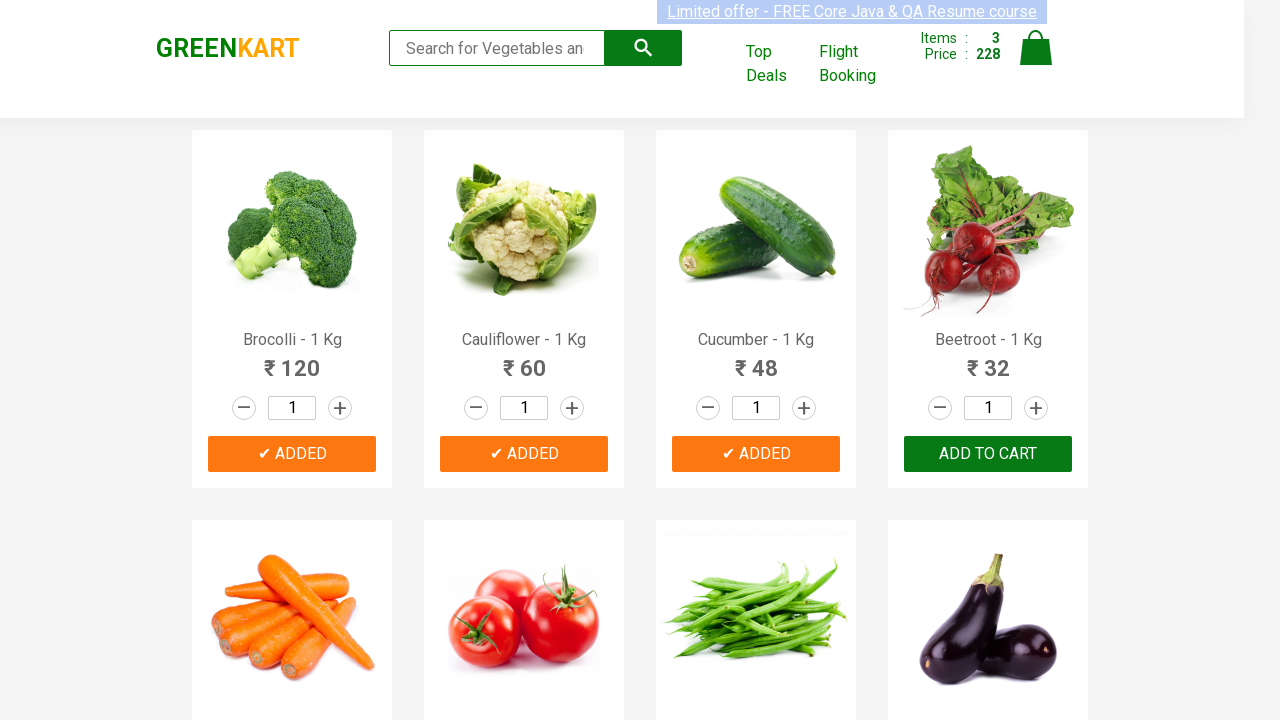

Retrieved product name: Carrot - 1 Kg
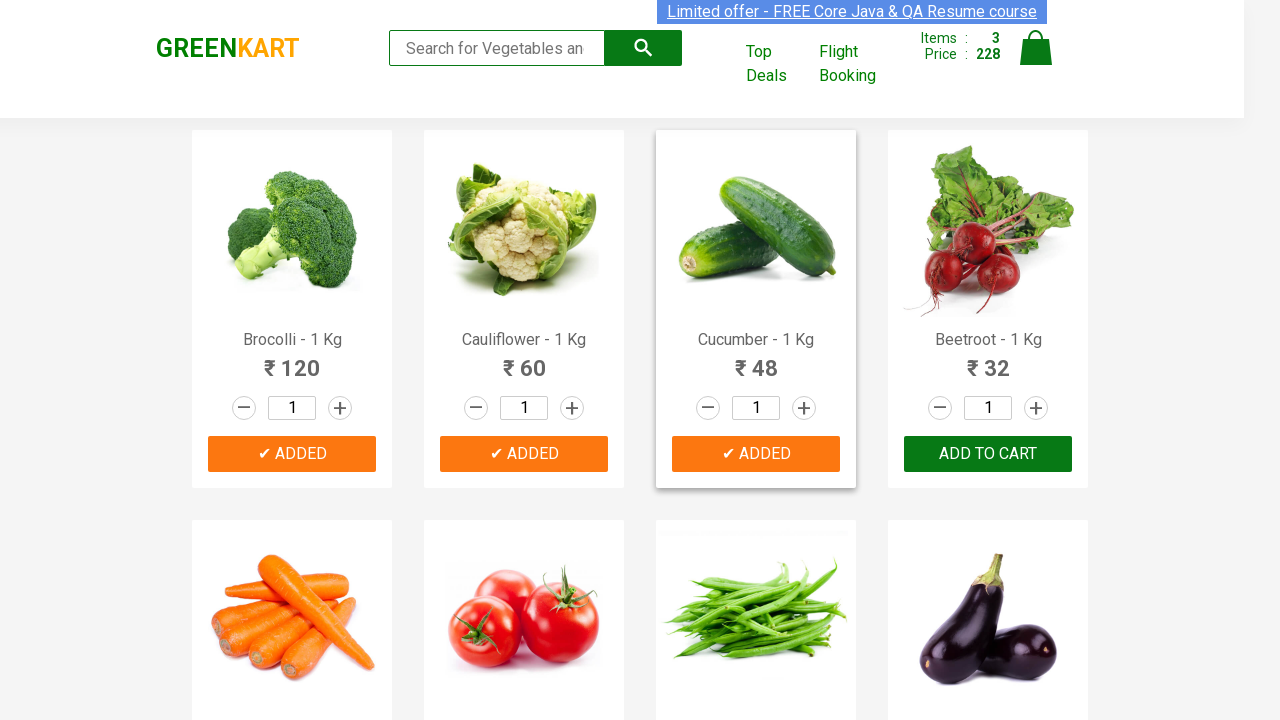

Retrieved product name: Tomato - 1 Kg
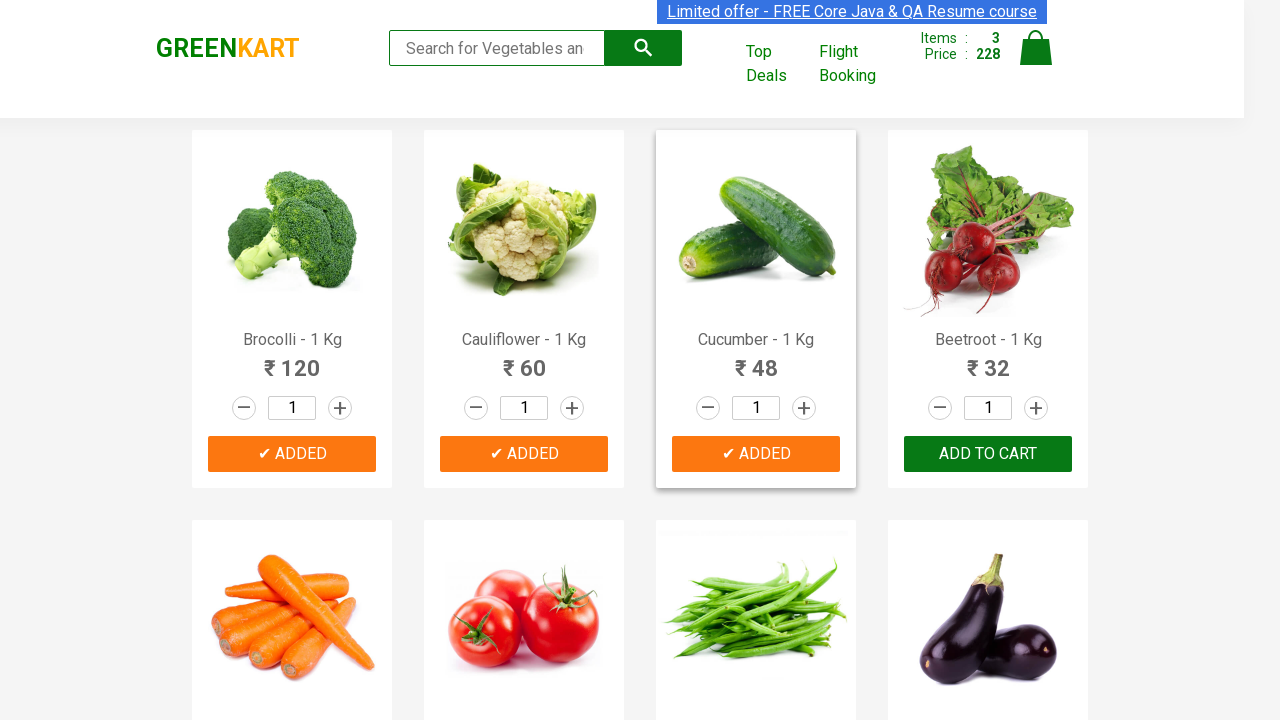

Retrieved product name: Beans - 1 Kg
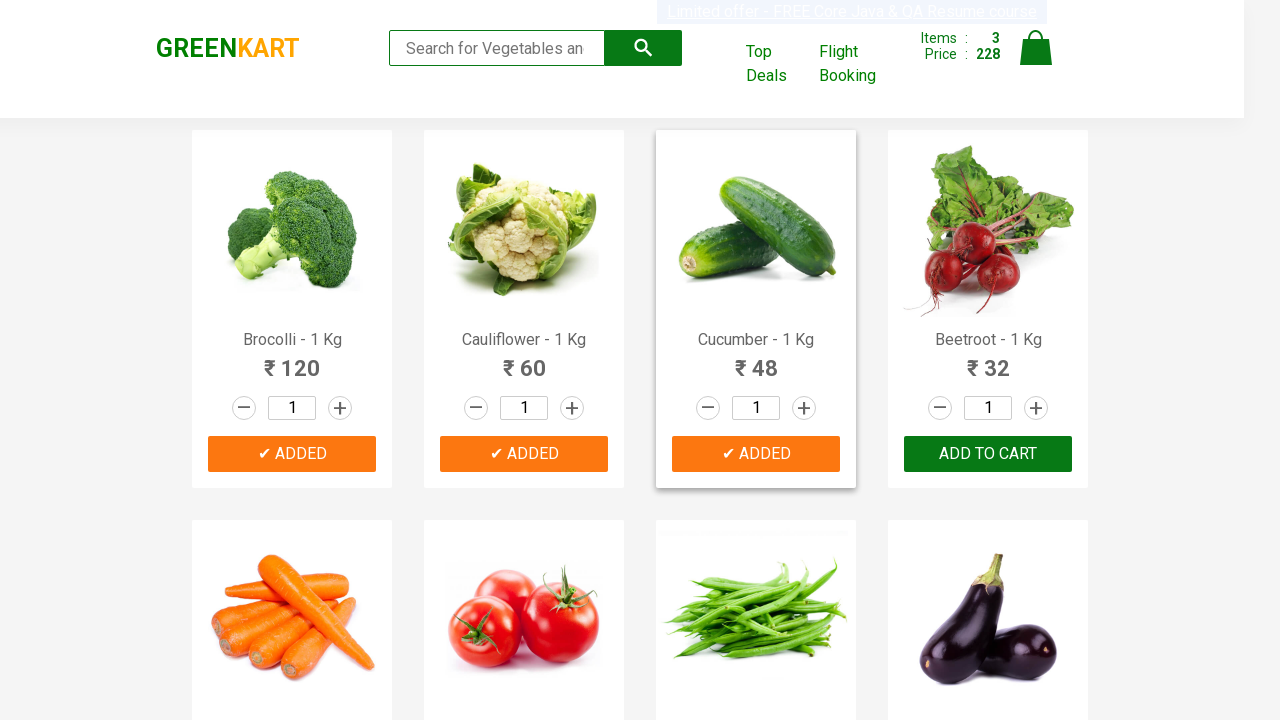

Retrieved product name: Brinjal - 1 Kg
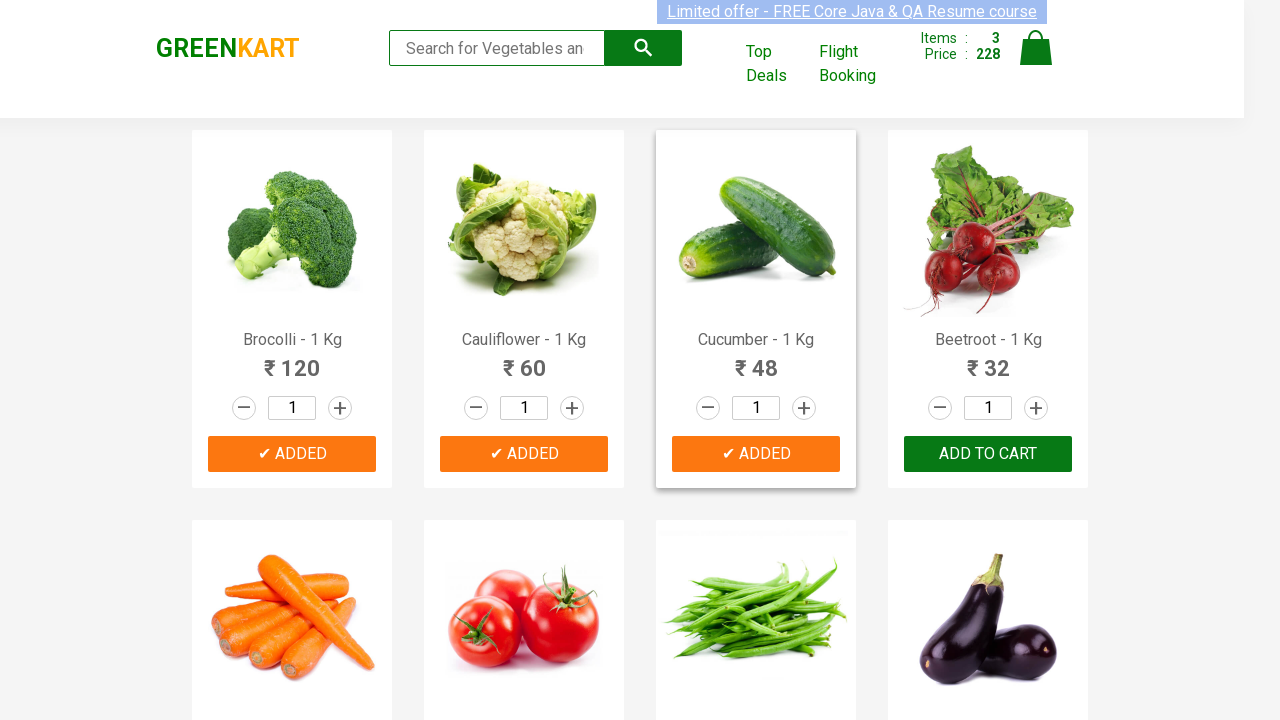

Clicked ADD TO CART button for Brinjal at (988, 360) on div.product-action button >> nth=7
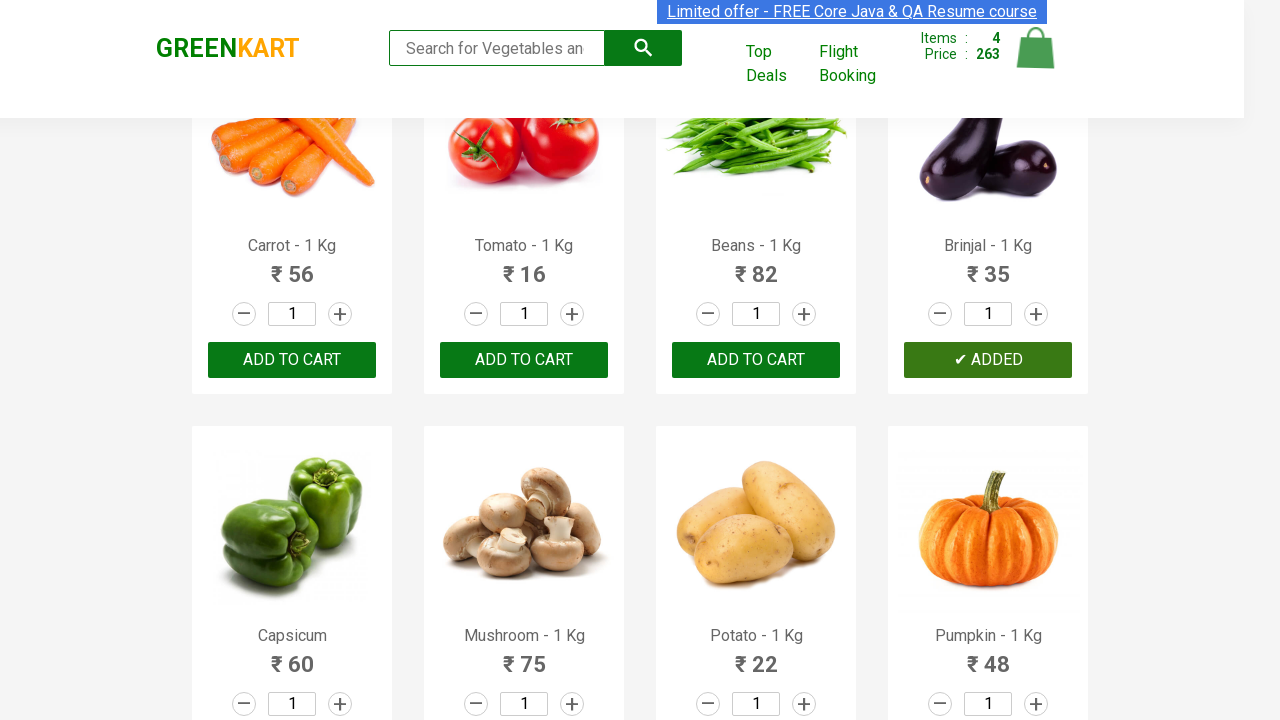

All specified vegetables have been added to cart
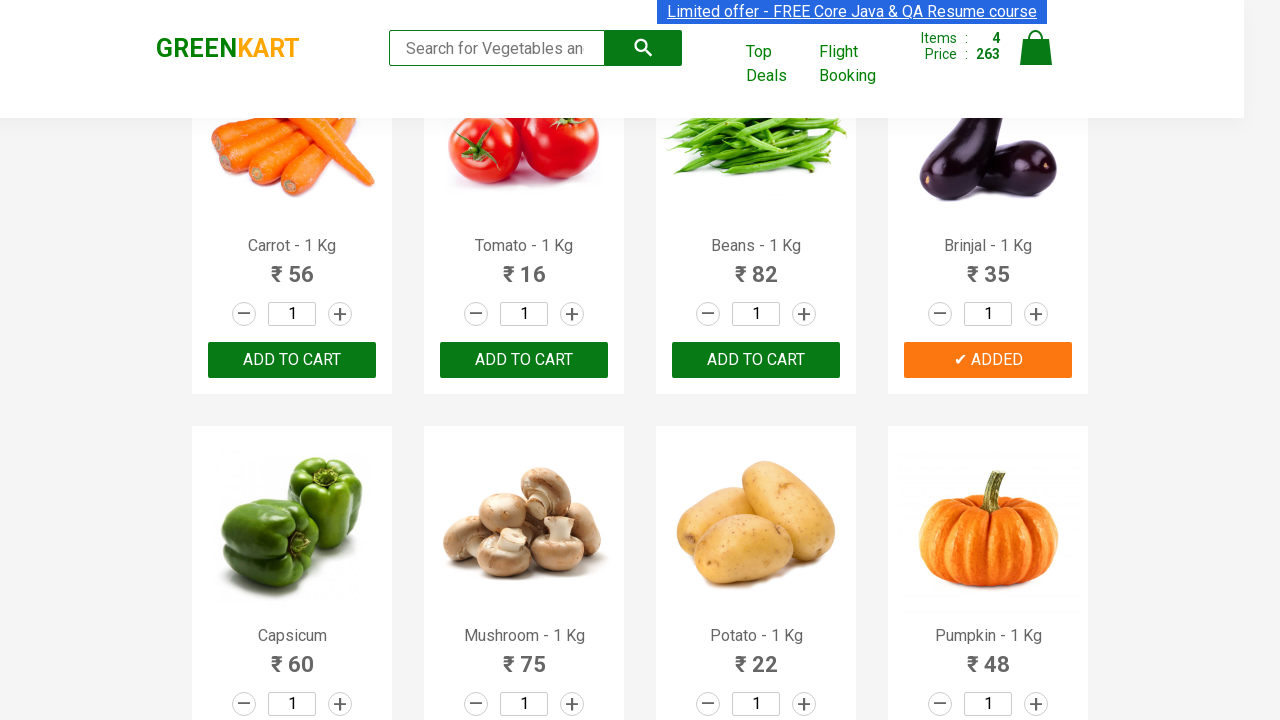

Waited for cart to update after adding items
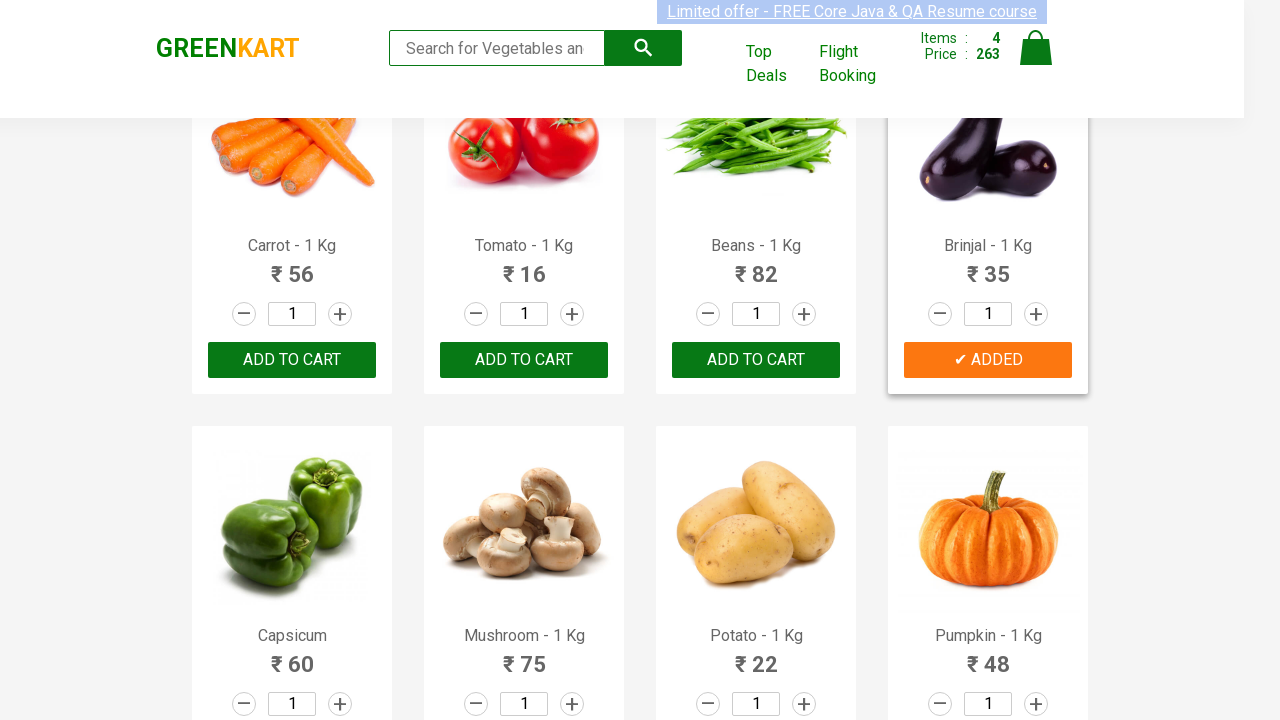

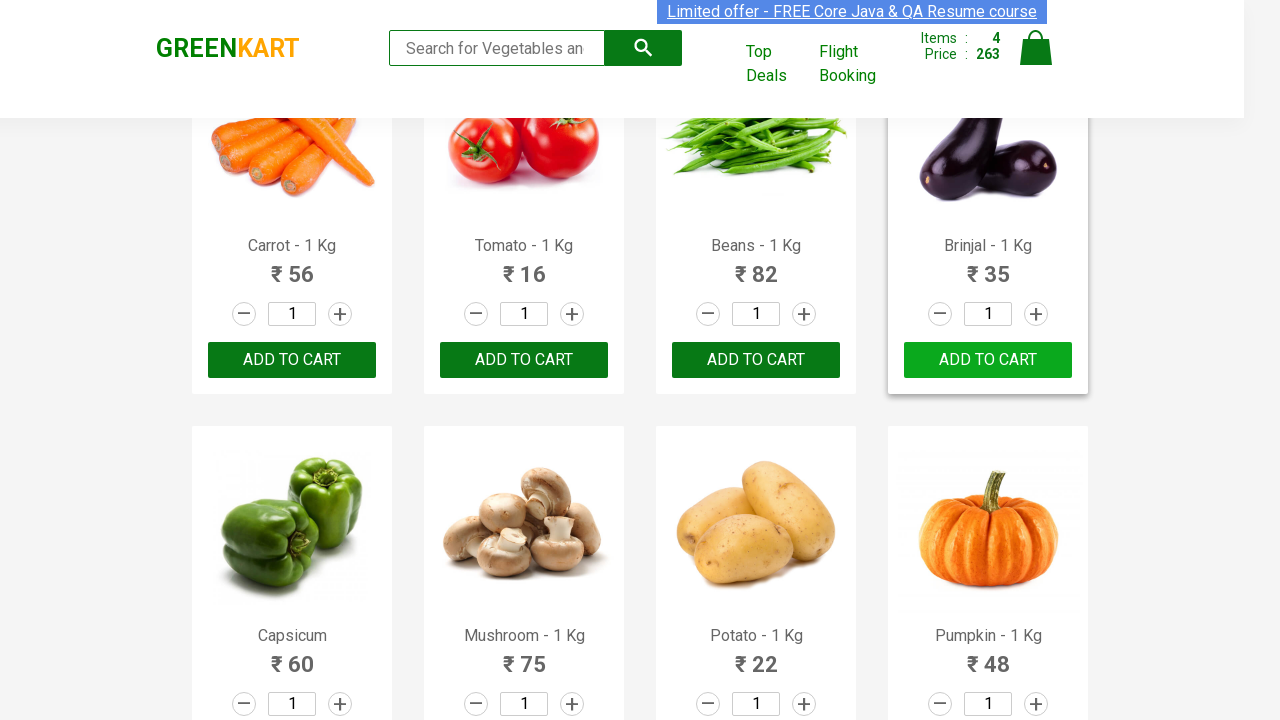